Fills out a simple form with first name, last name, city, and country fields, then submits the form

Starting URL: http://suninjuly.github.io/simple_form_find_task.html

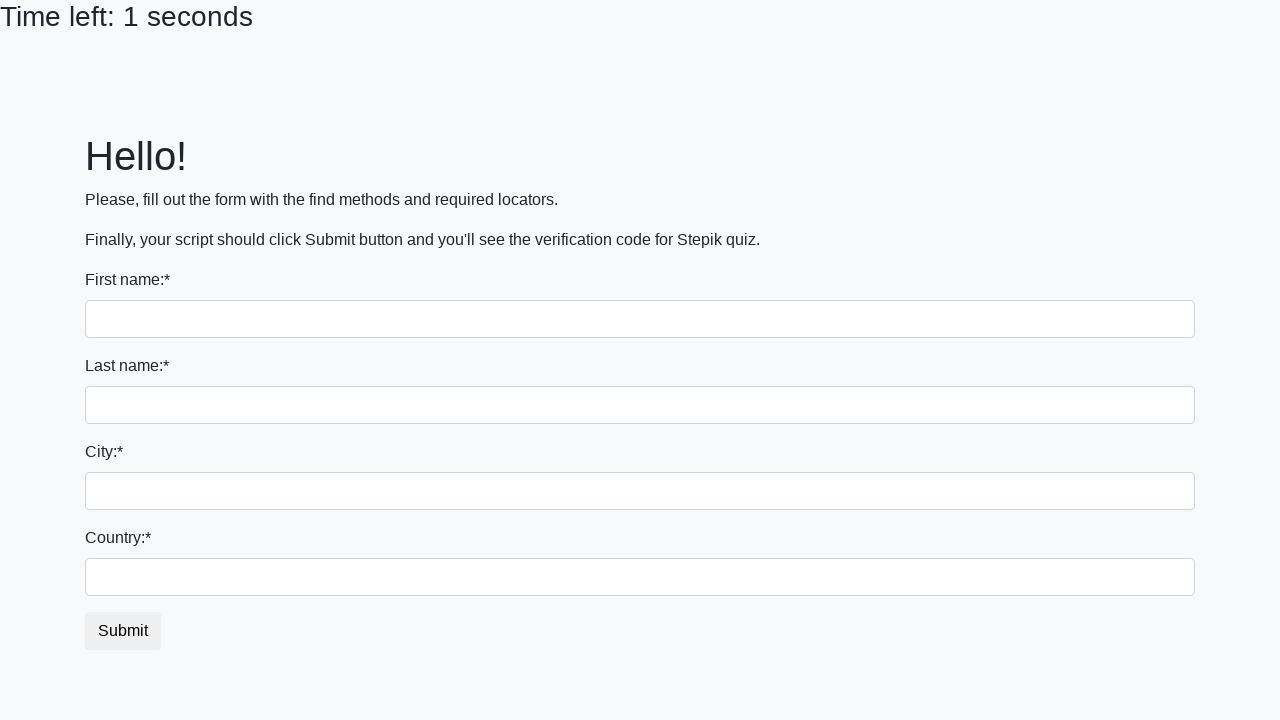

Filled first name field with 'Ivan' on input[name='first_name']
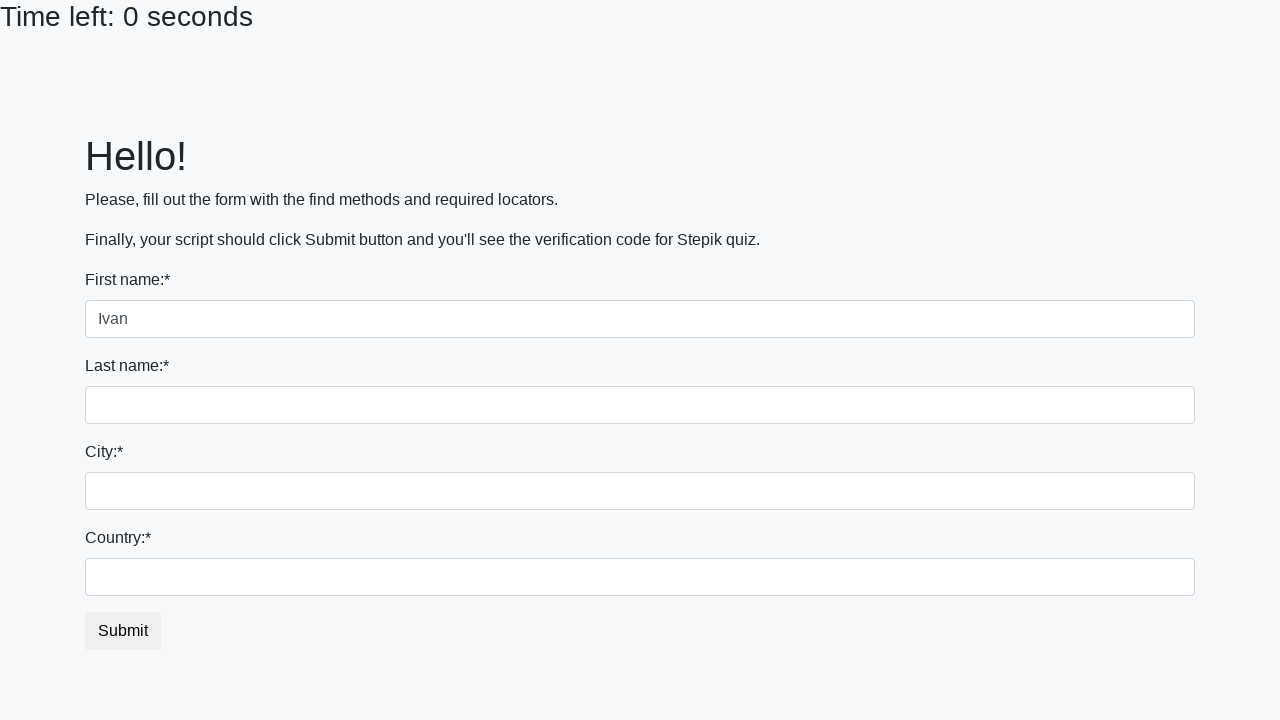

Filled last name field with 'Petrov' on input[name='last_name']
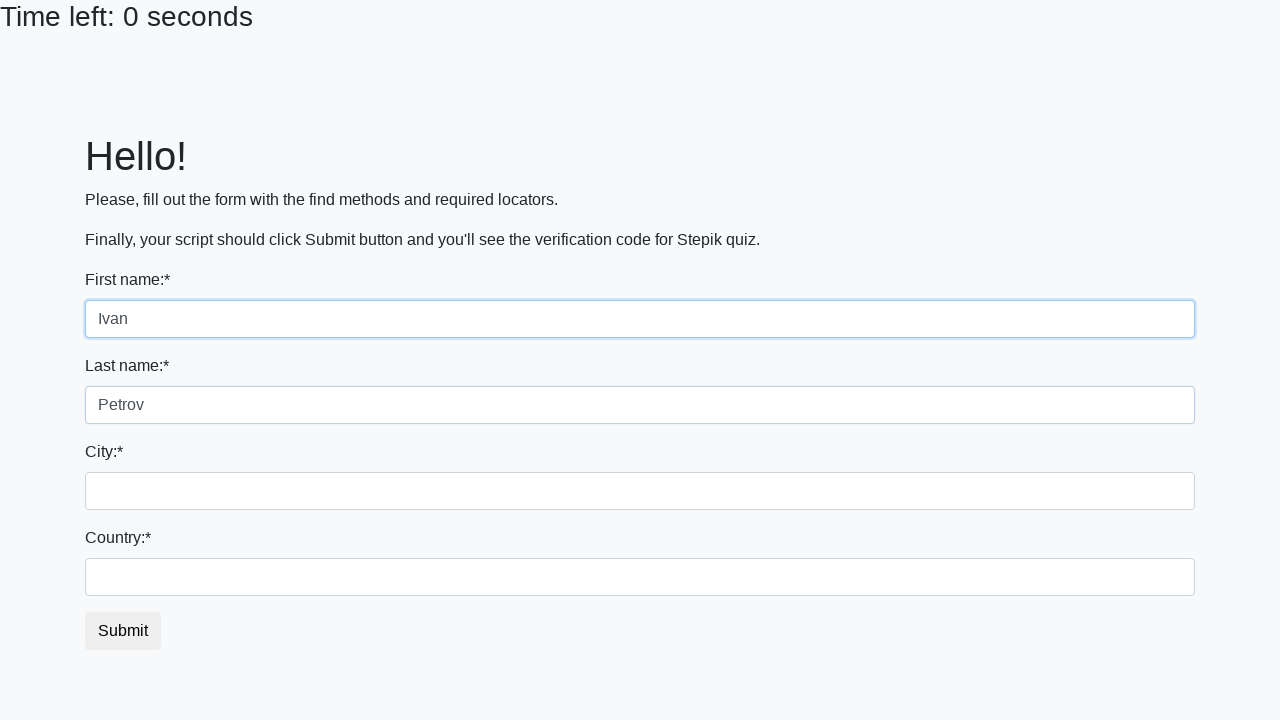

Filled city field with 'Smolensk' on .city
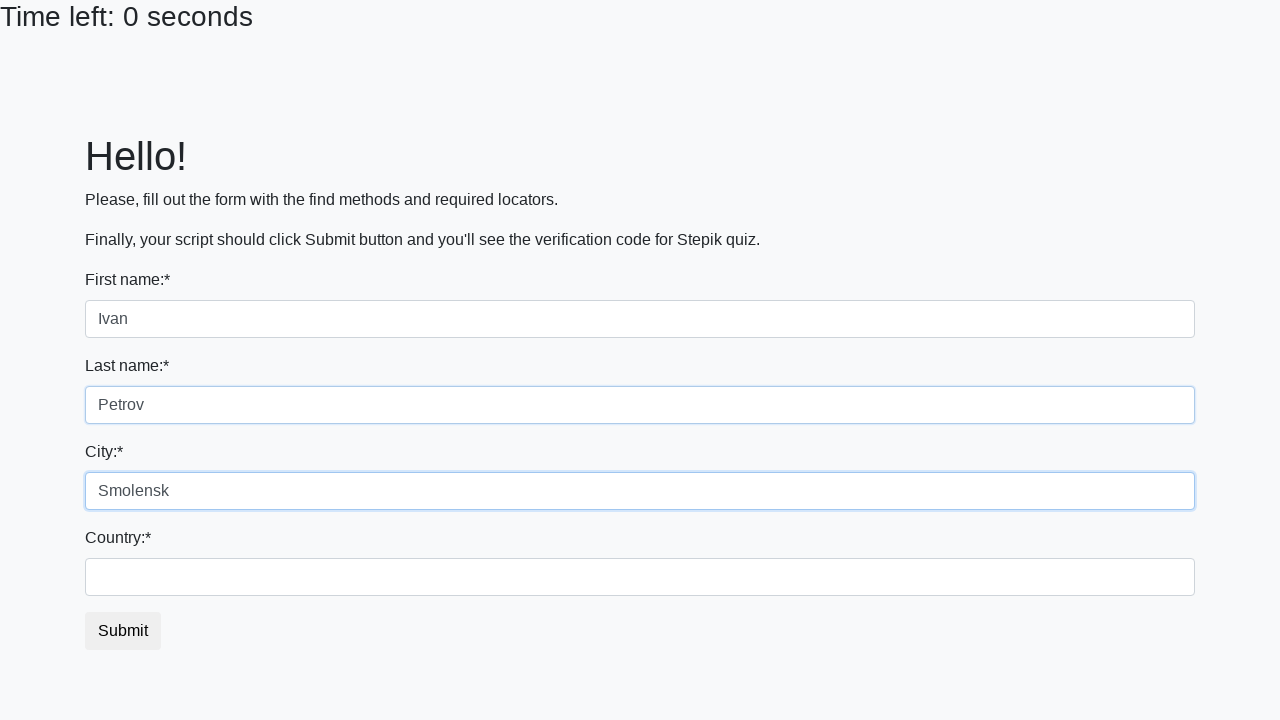

Filled country field with 'Russia' on #country
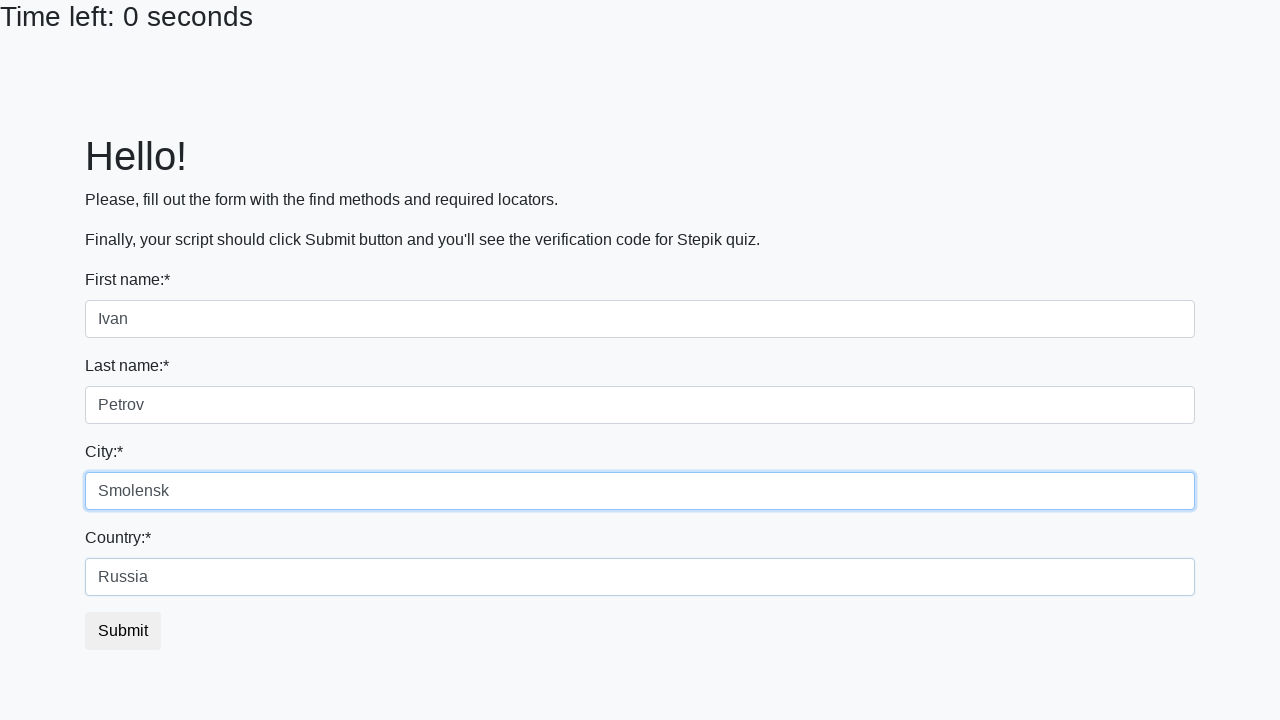

Clicked submit button to submit the form at (123, 631) on button.btn
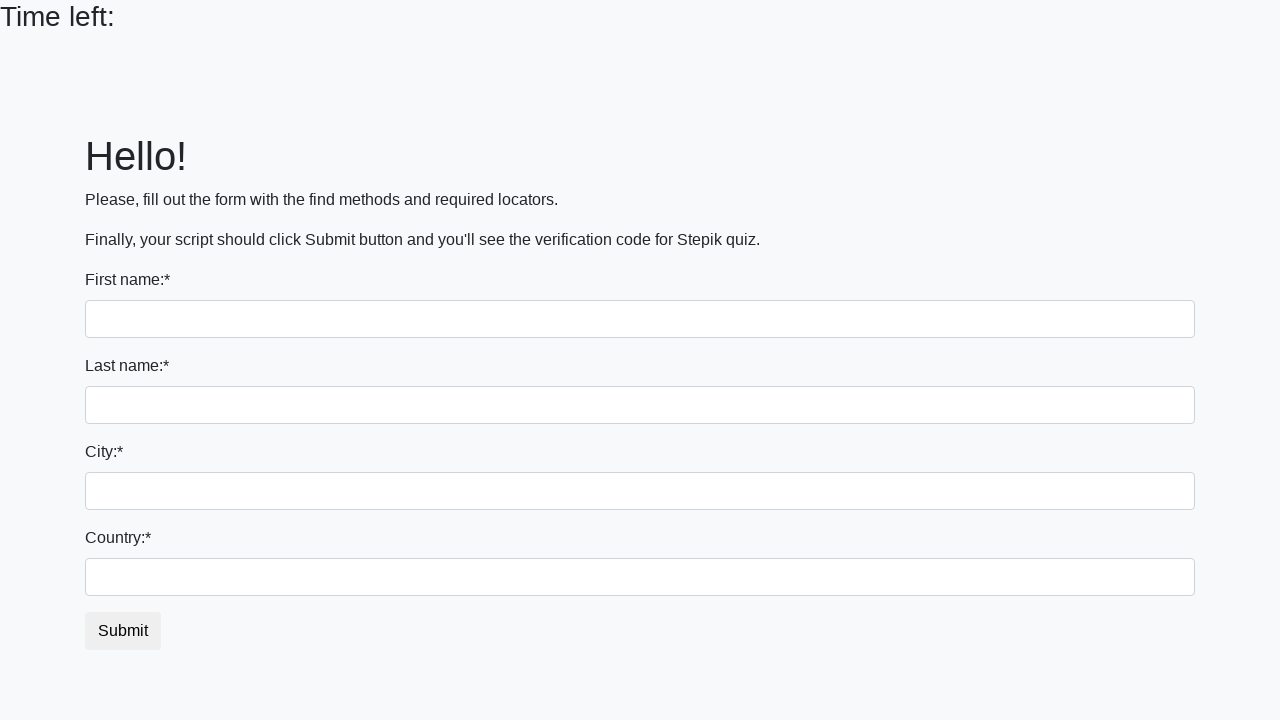

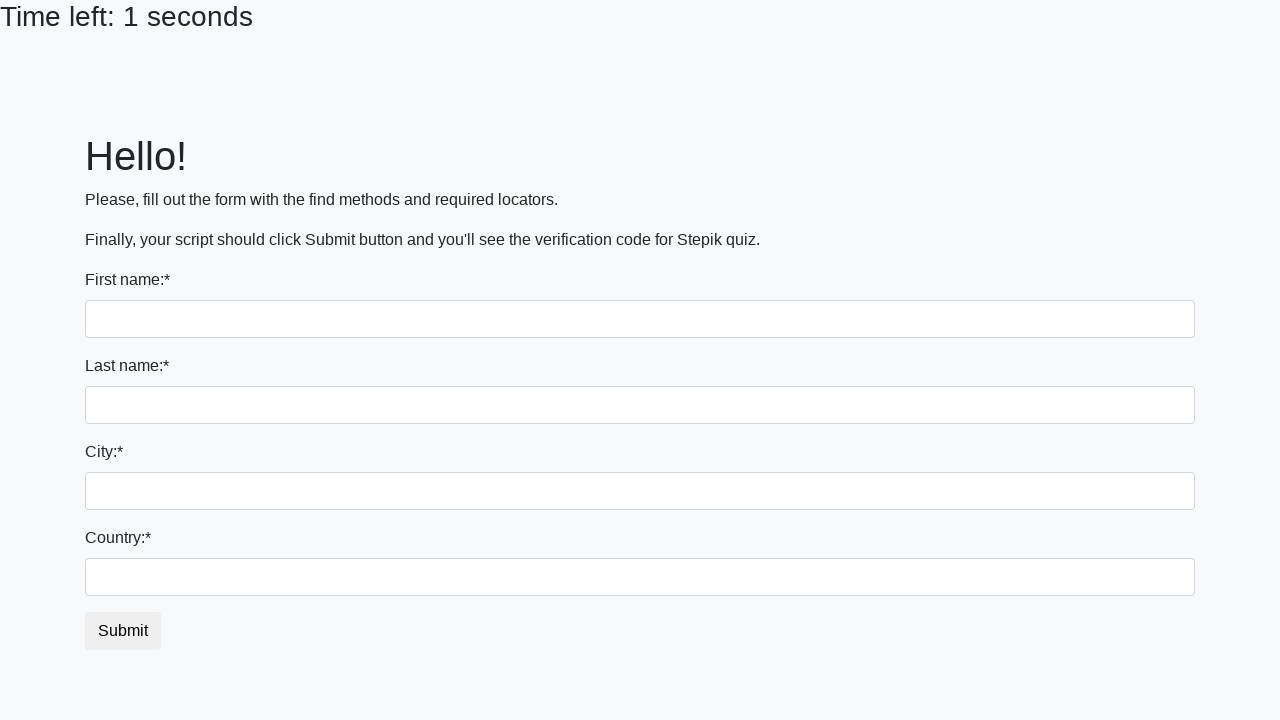